Tests the age form by entering a name and age of 5, then verifies the success message indicates the user is a kid

Starting URL: https://kristinek.github.io/site/examples/age

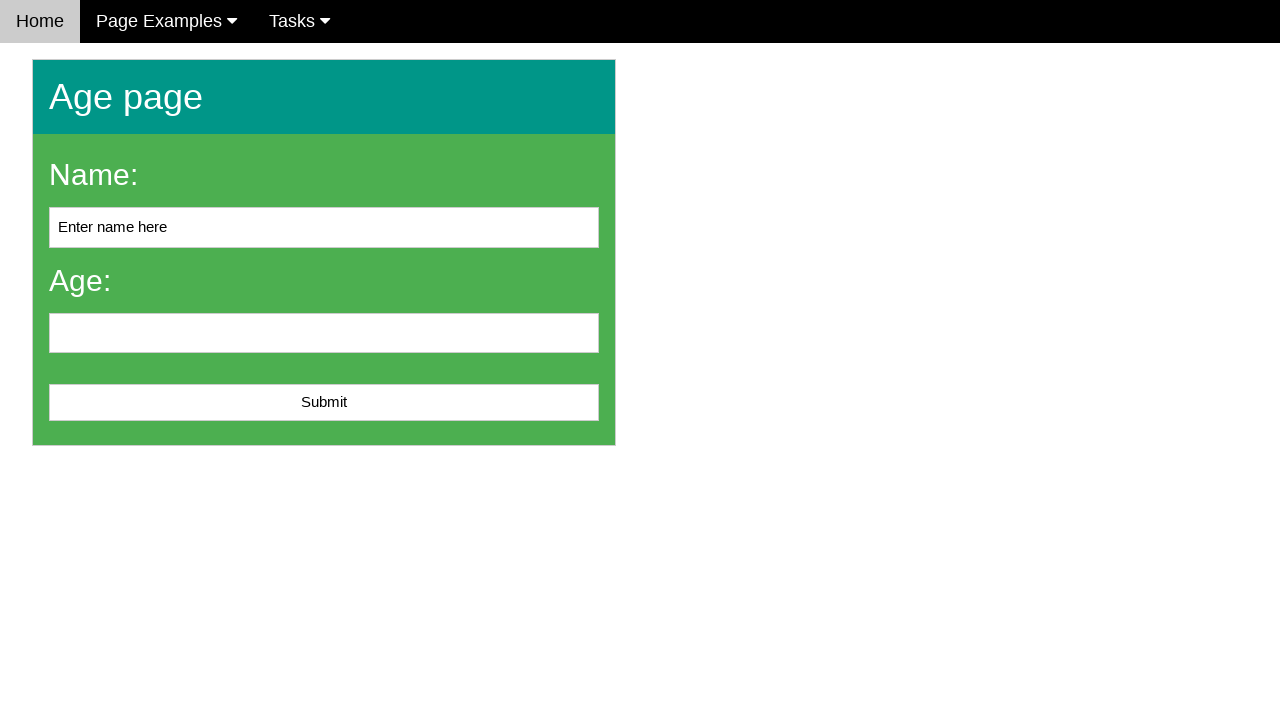

Entered name 'zeel' in the name field on #name
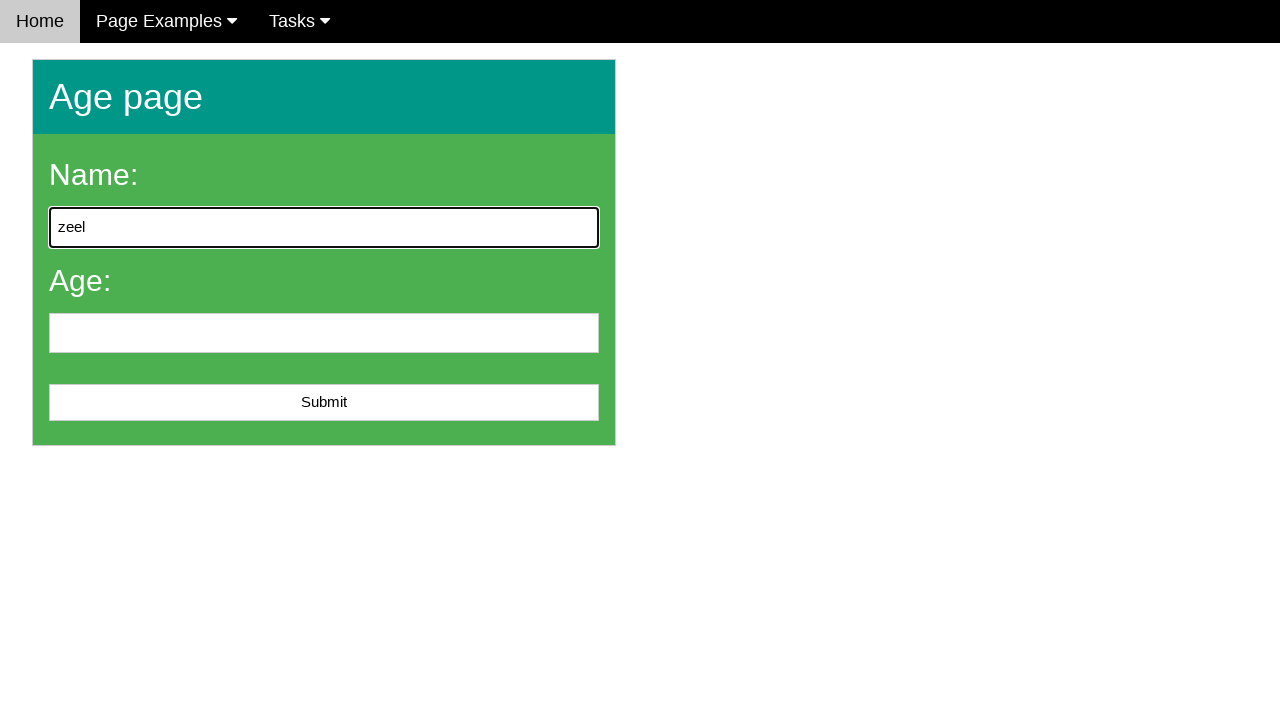

Entered age '5' in the age field on #age
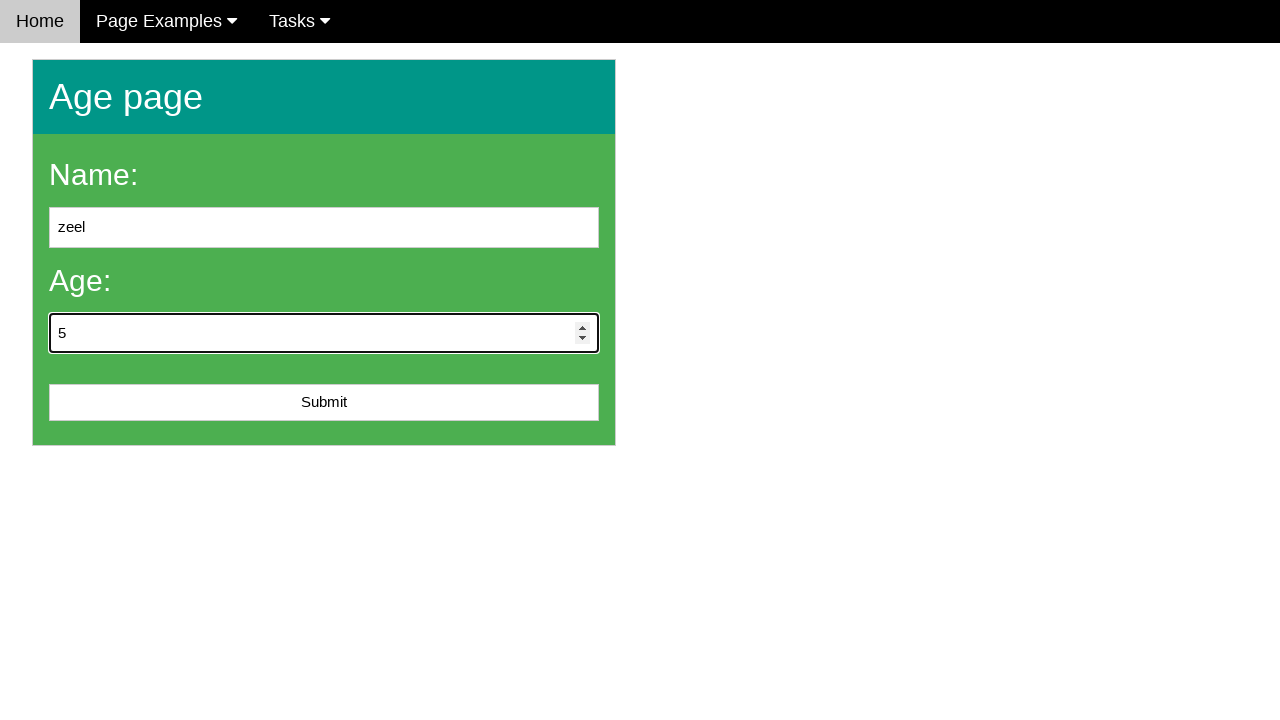

Clicked submit button to submit the age form at (324, 403) on #submit
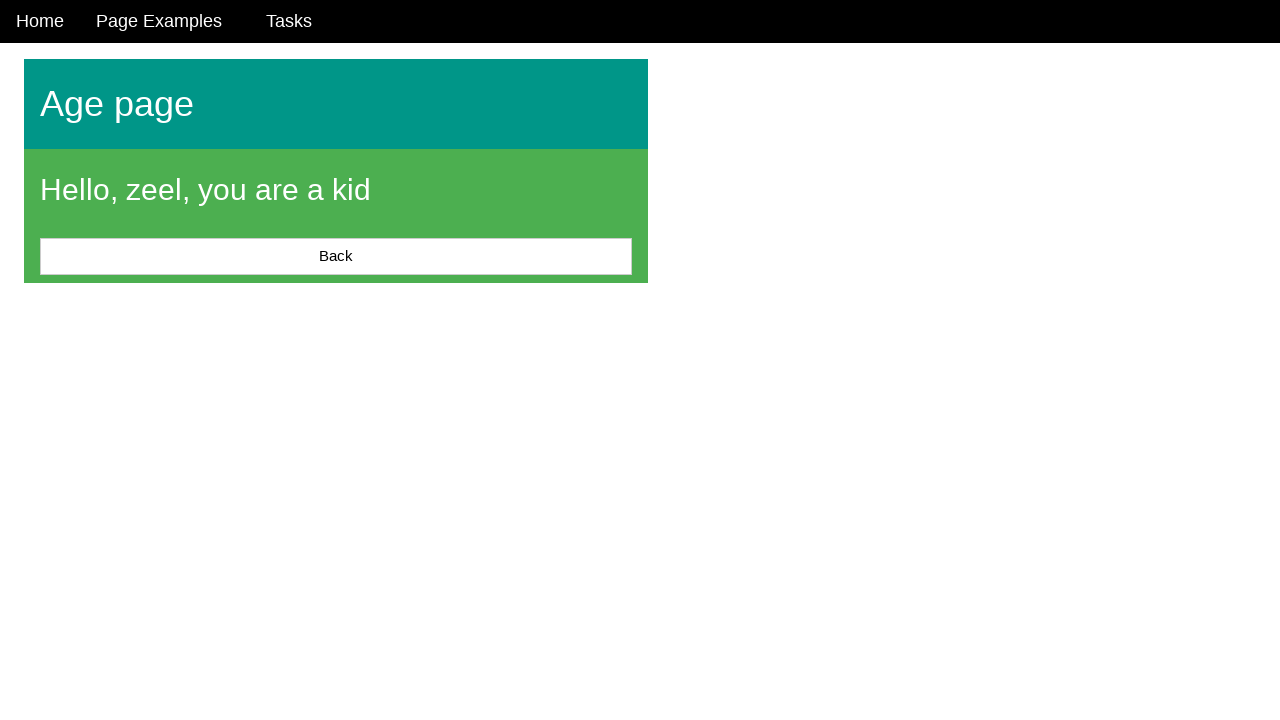

Success message appeared indicating user is a kid
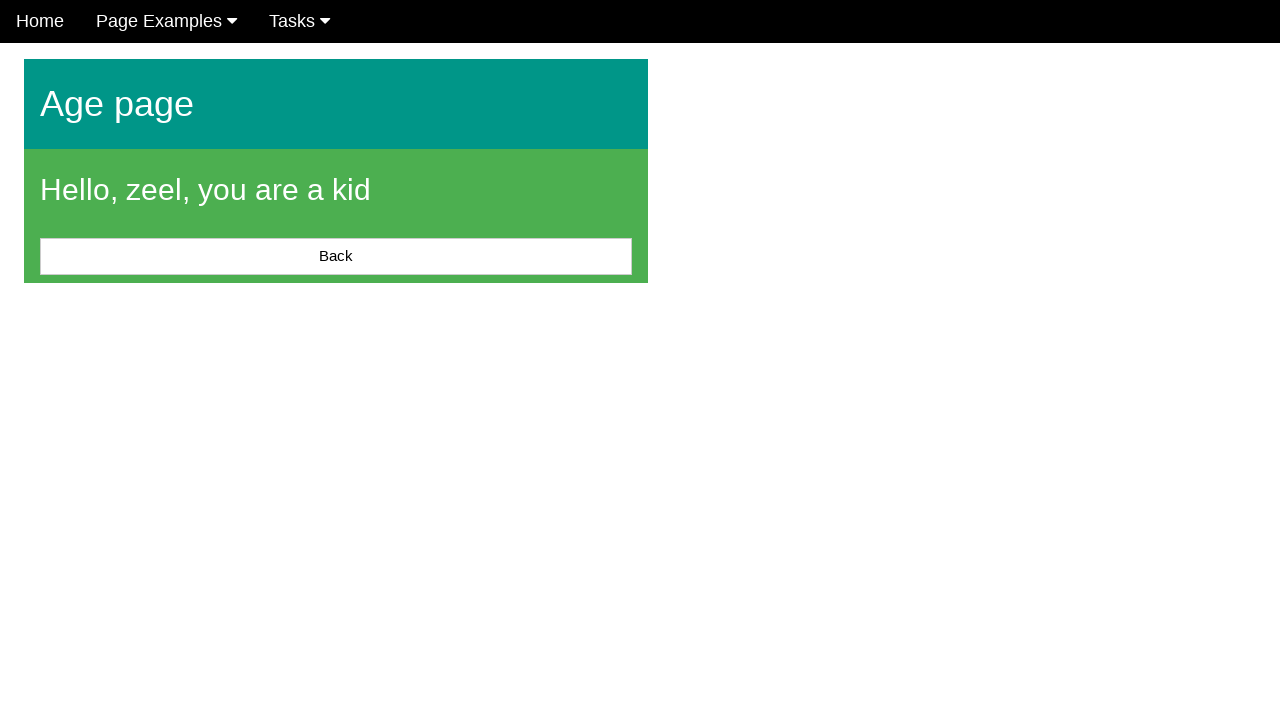

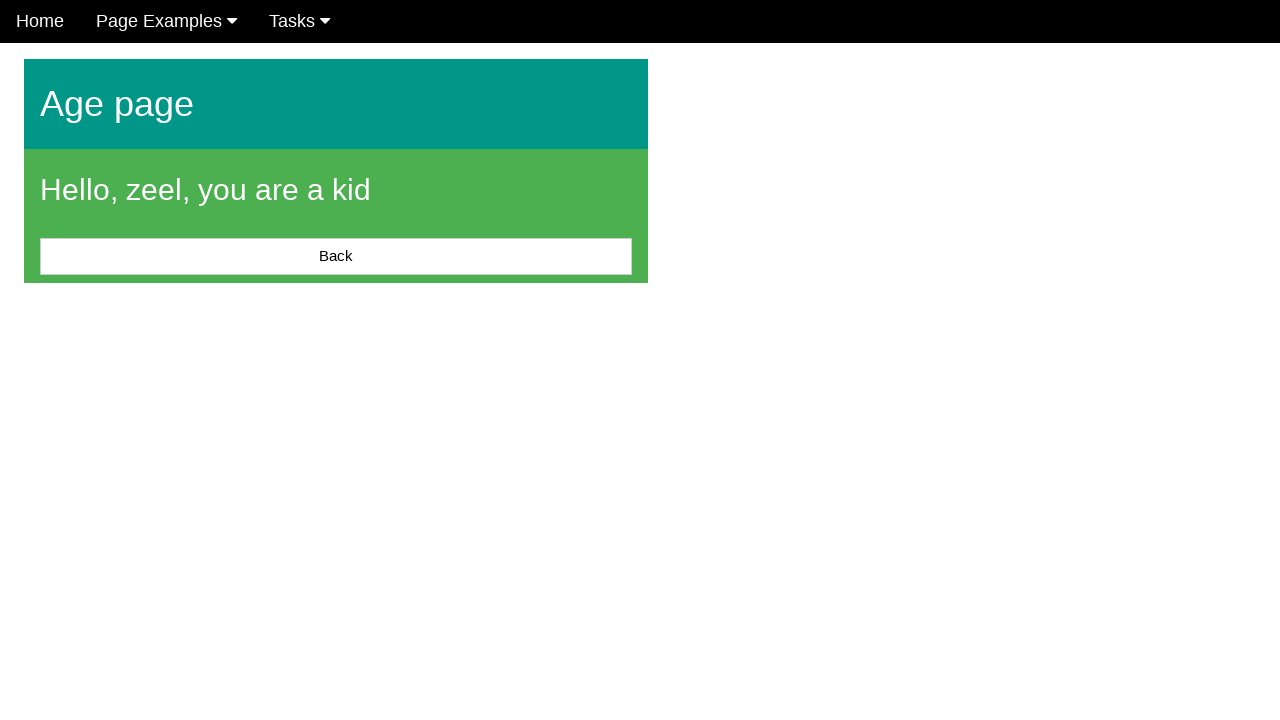